Tests window handling functionality by opening a new window, switching between windows, and verifying content in each window

Starting URL: https://the-internet.herokuapp.com/windows

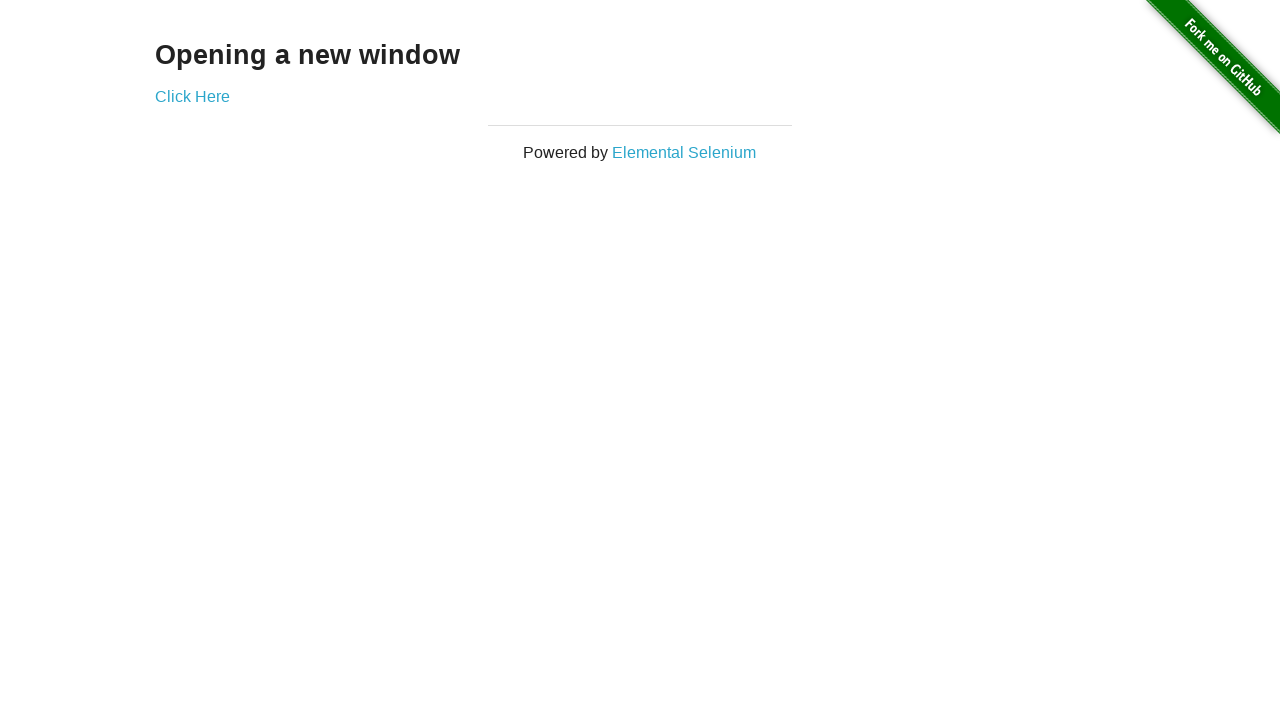

Waited for heading selector to load on initial window
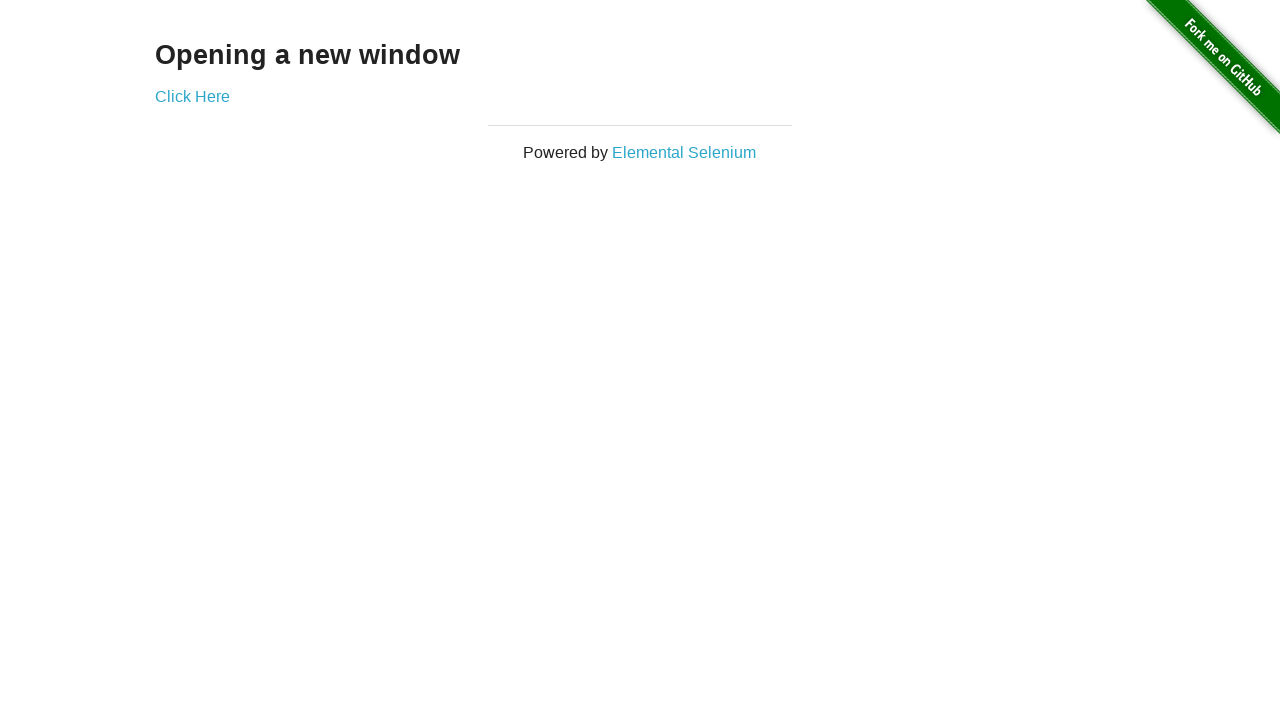

Verified heading text is visible on initial window
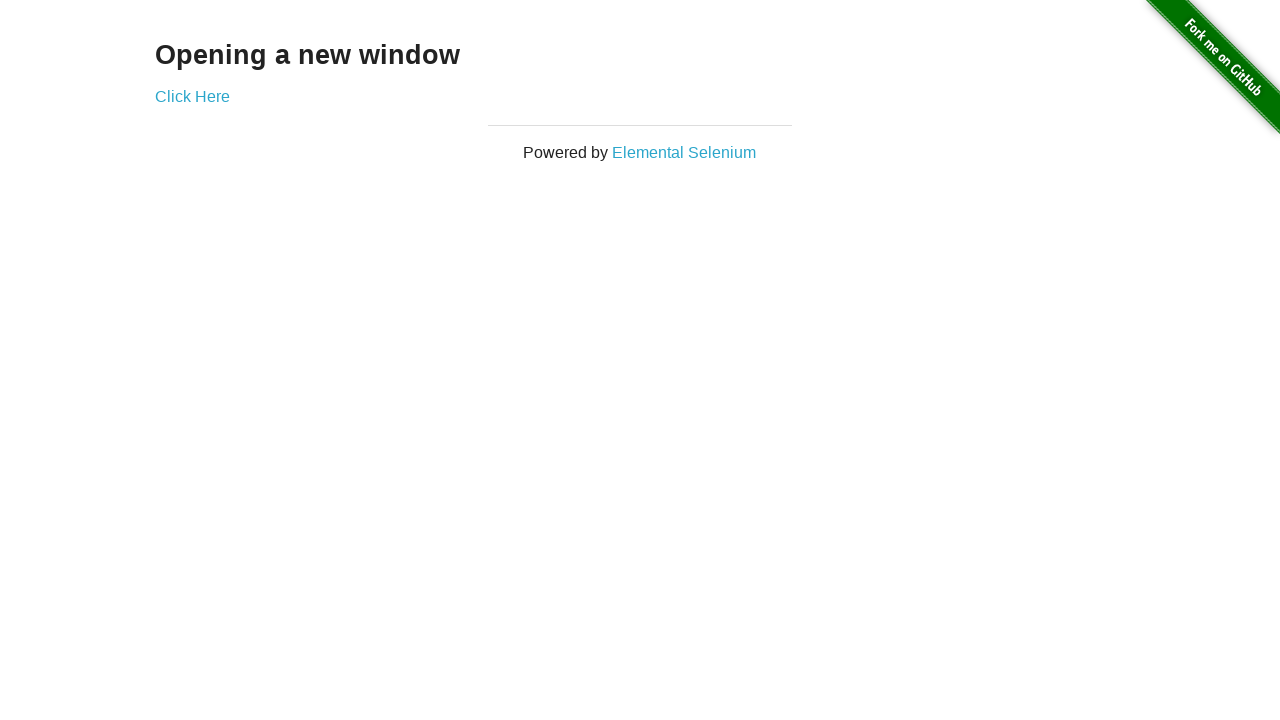

Verified initial window title is 'The Internet'
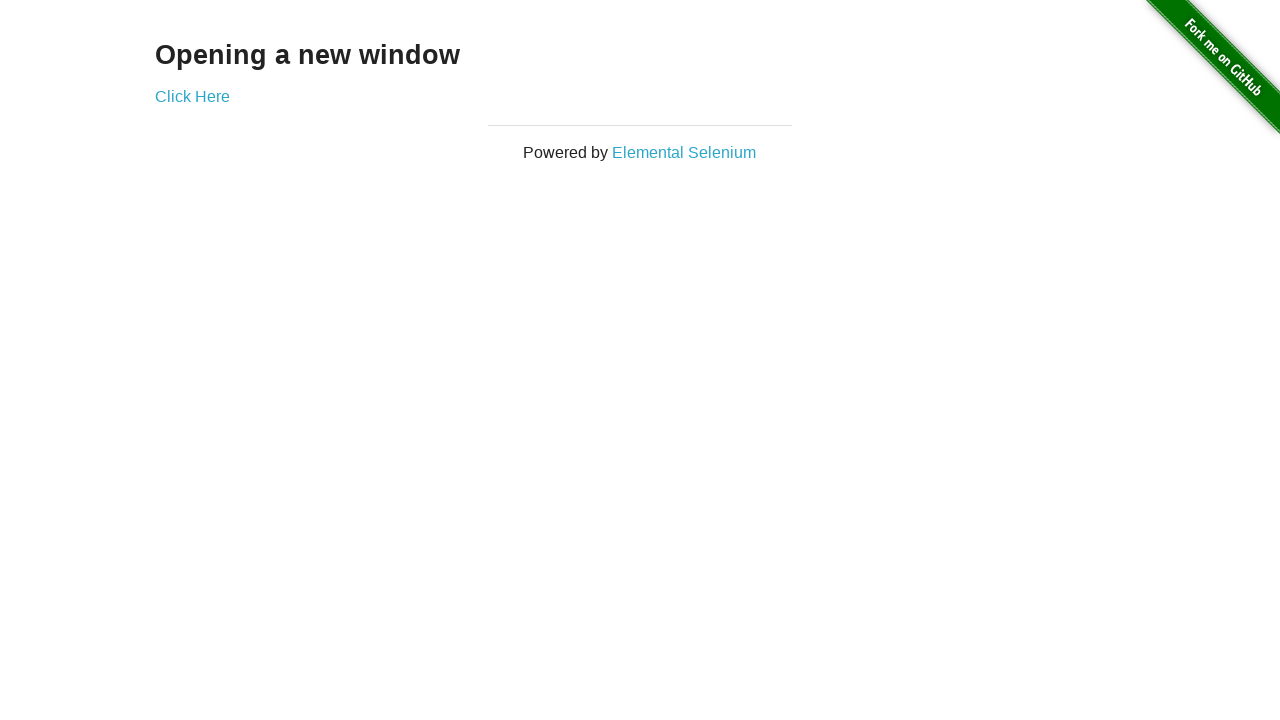

Clicked 'Click Here' link to open new window at (192, 96) on text='Click Here'
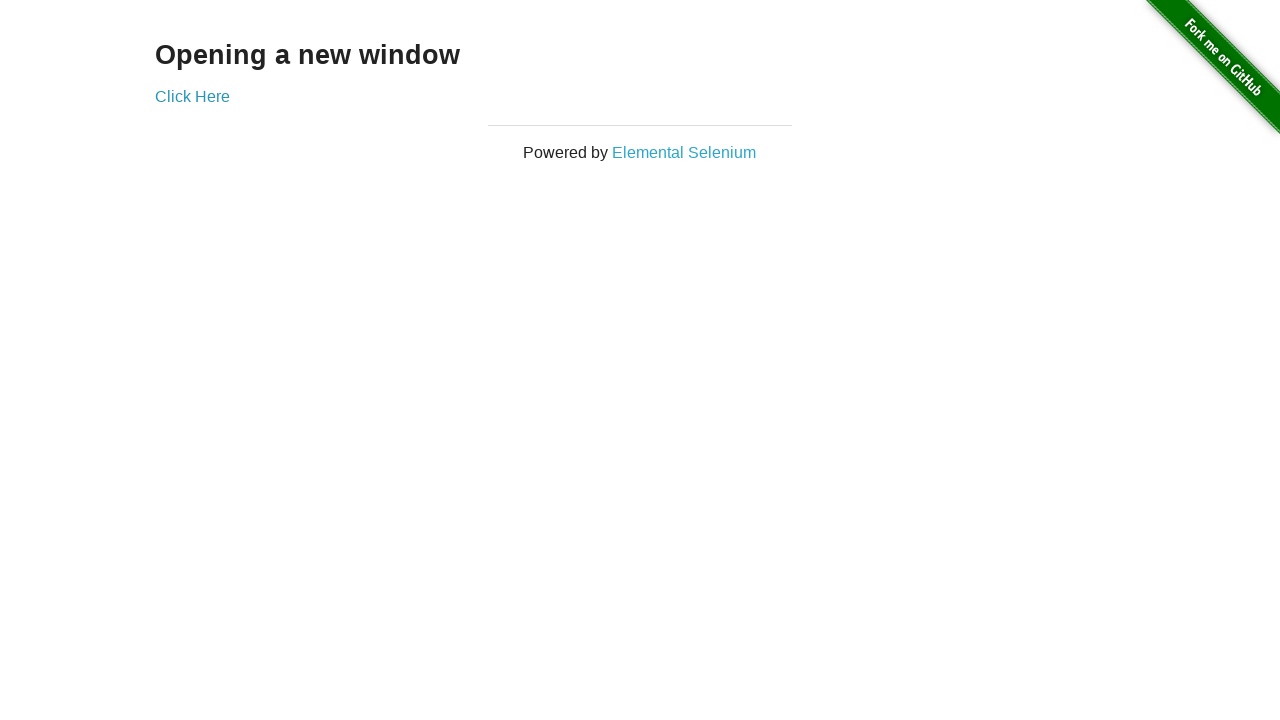

New window popup opened and captured
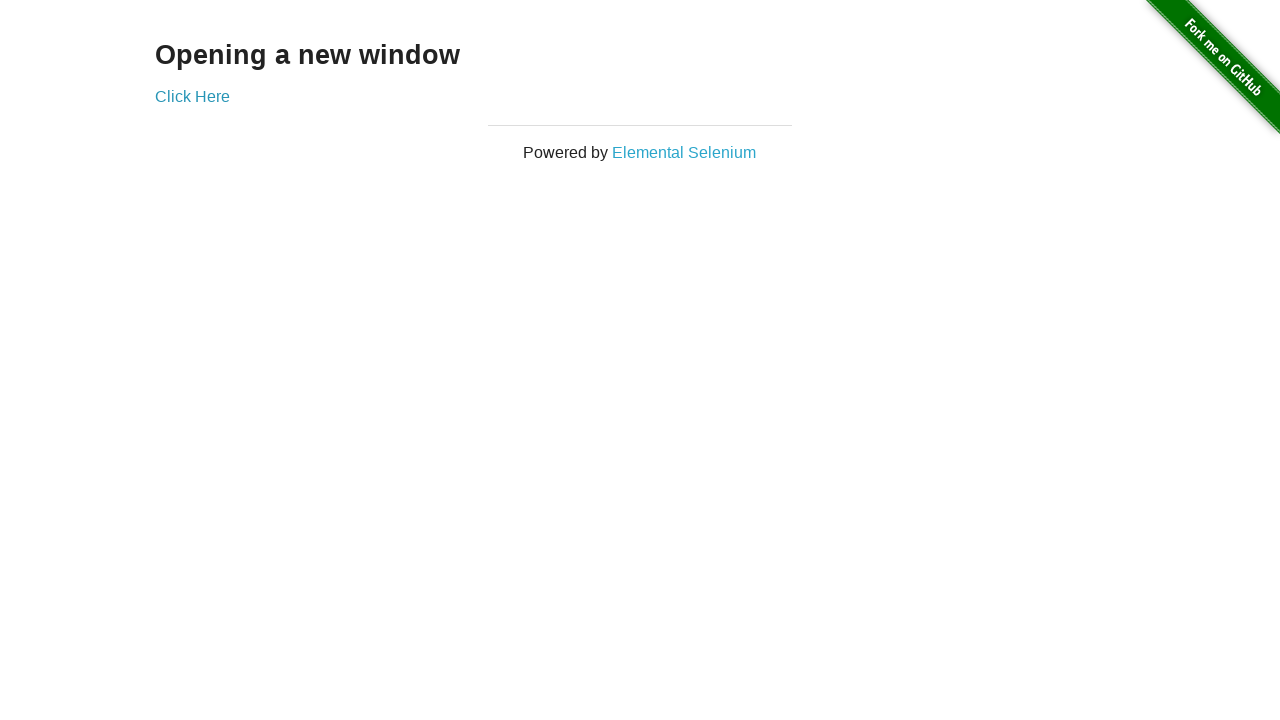

Verified new window title is 'New Window'
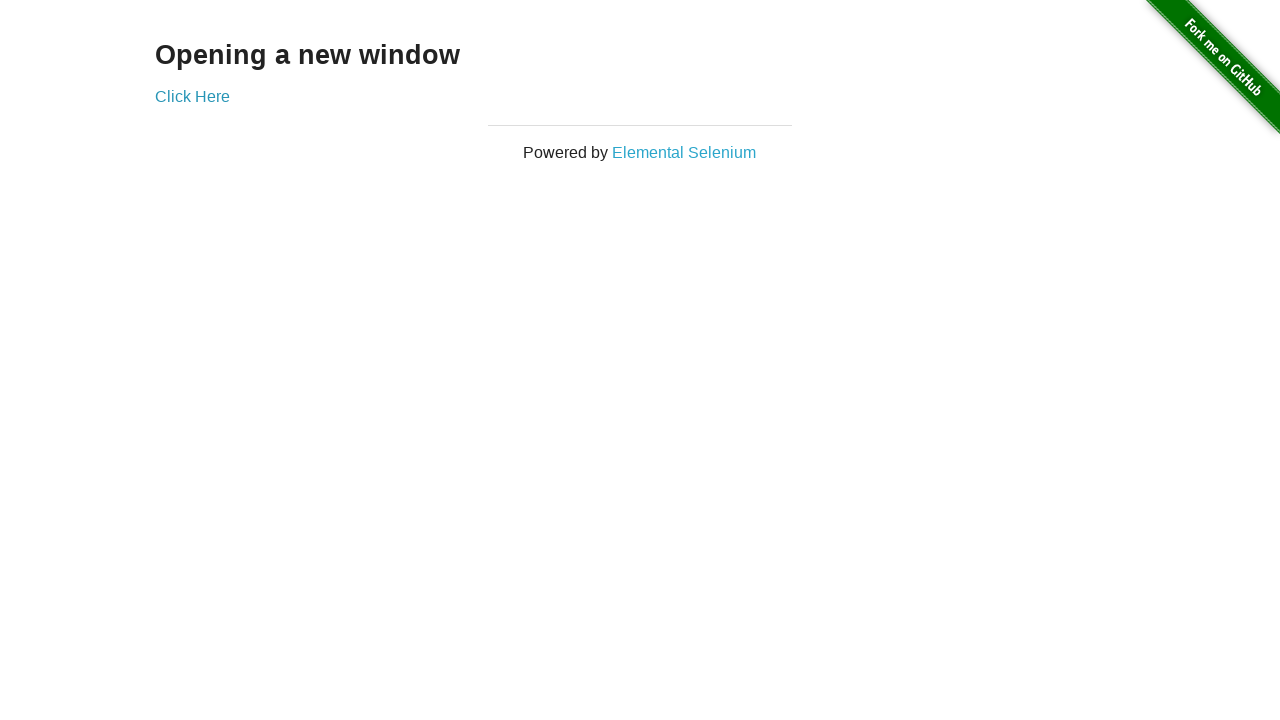

Retrieved heading text from new window: 'New Window'
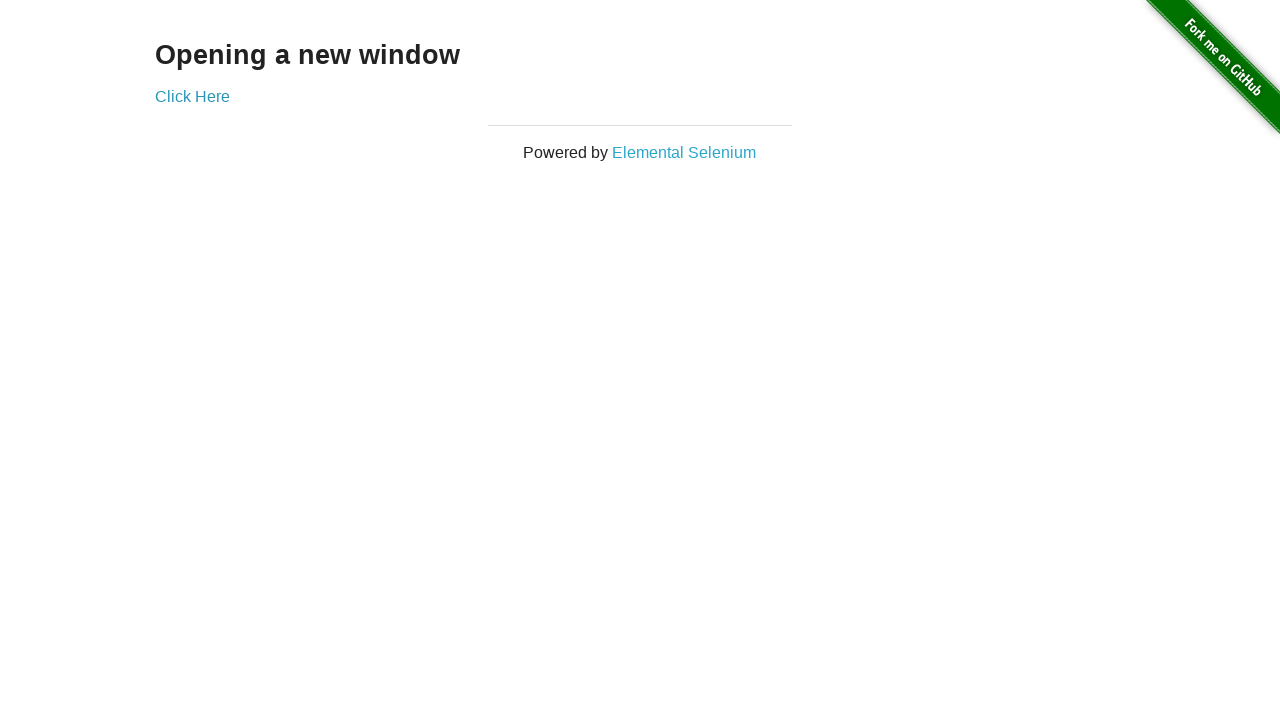

Printed heading text from new window to console
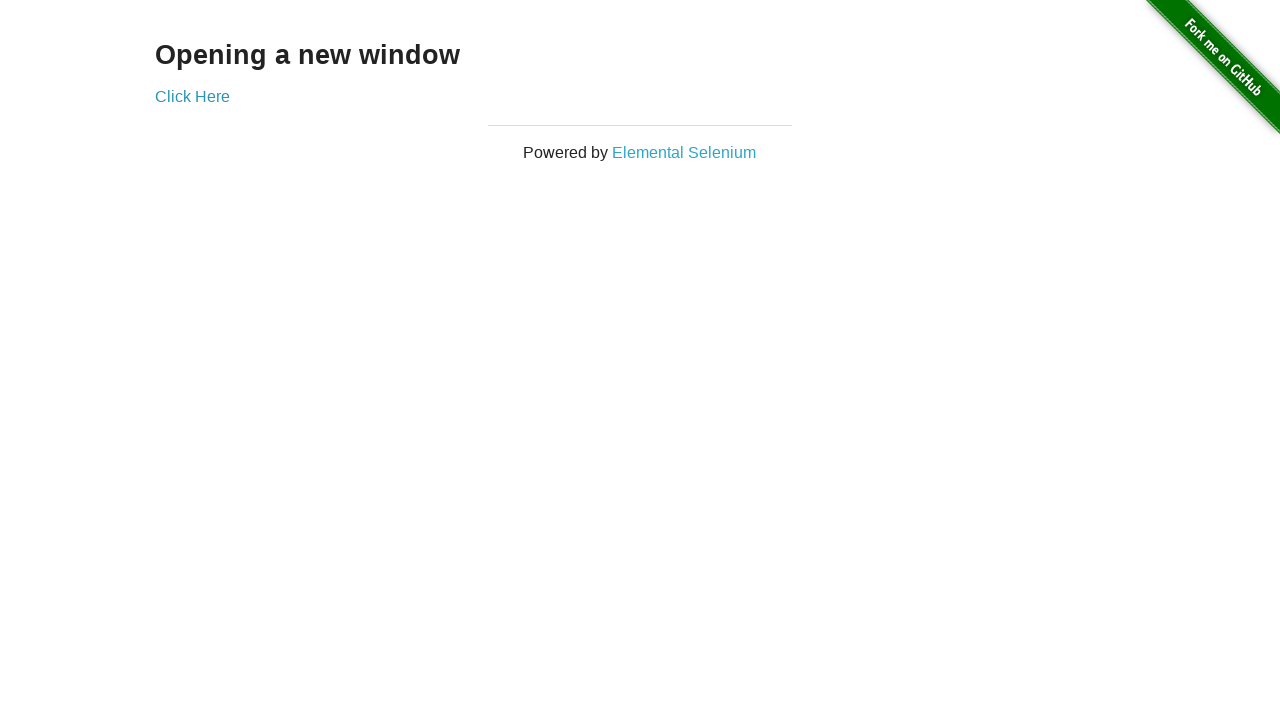

Verified original window title is still 'The Internet'
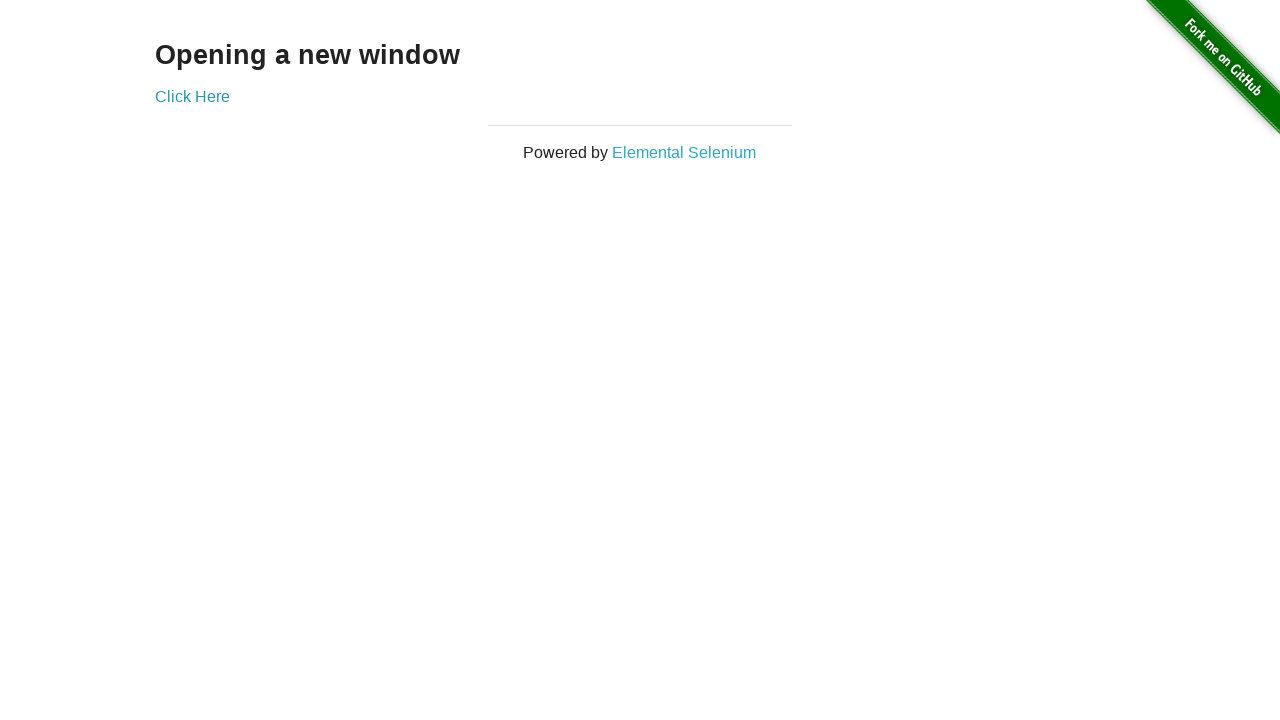

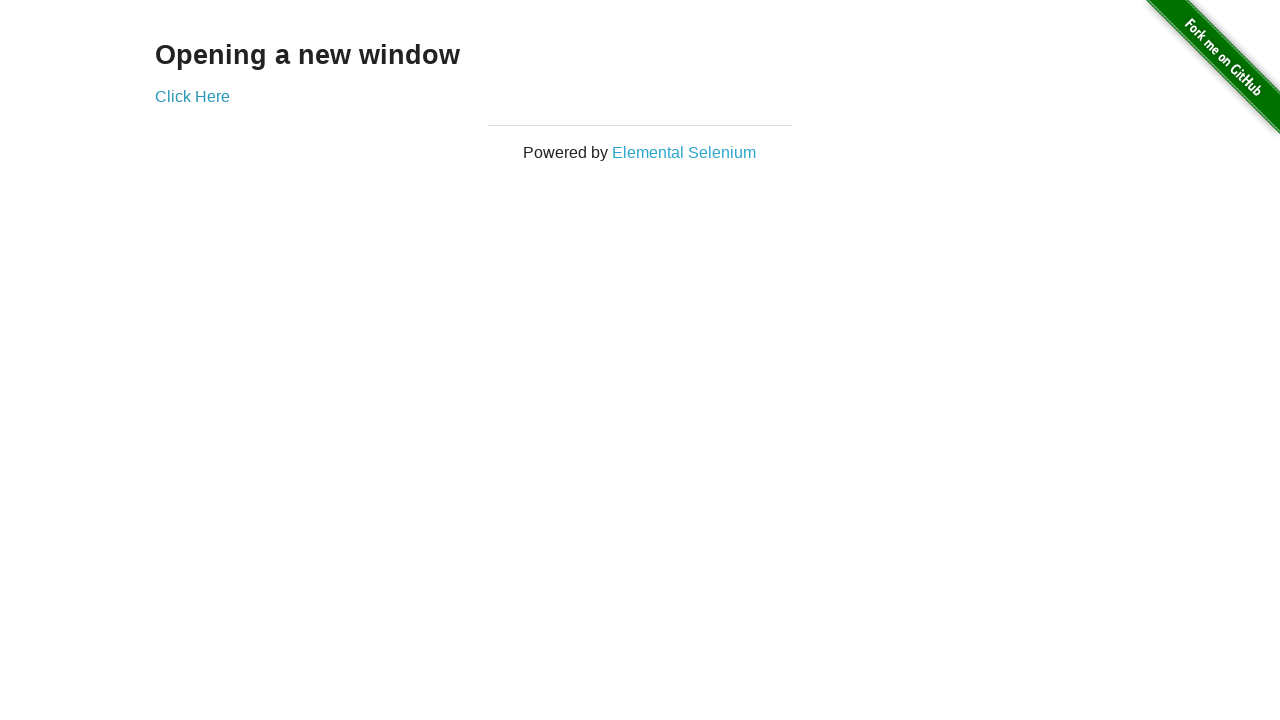